Tests that edits are saved when the input loses focus (blur event)

Starting URL: https://demo.playwright.dev/todomvc

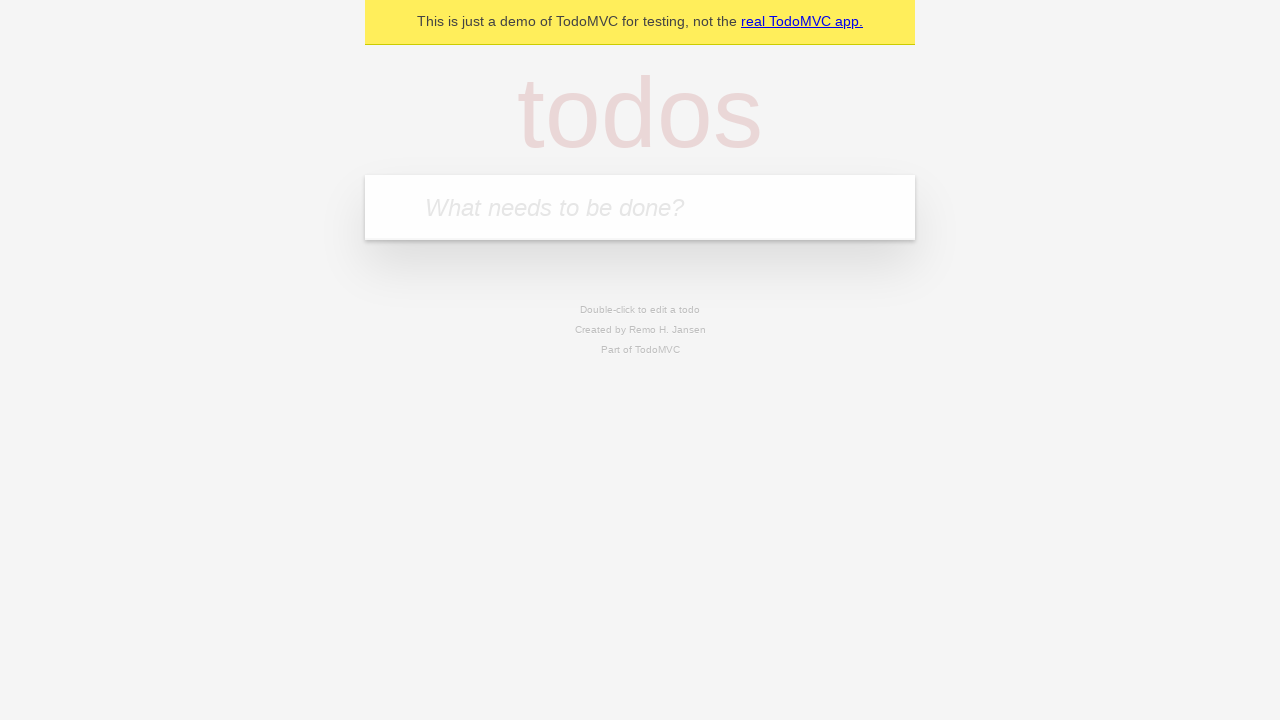

Filled todo input with 'buy some cheese' on internal:attr=[placeholder="What needs to be done?"i]
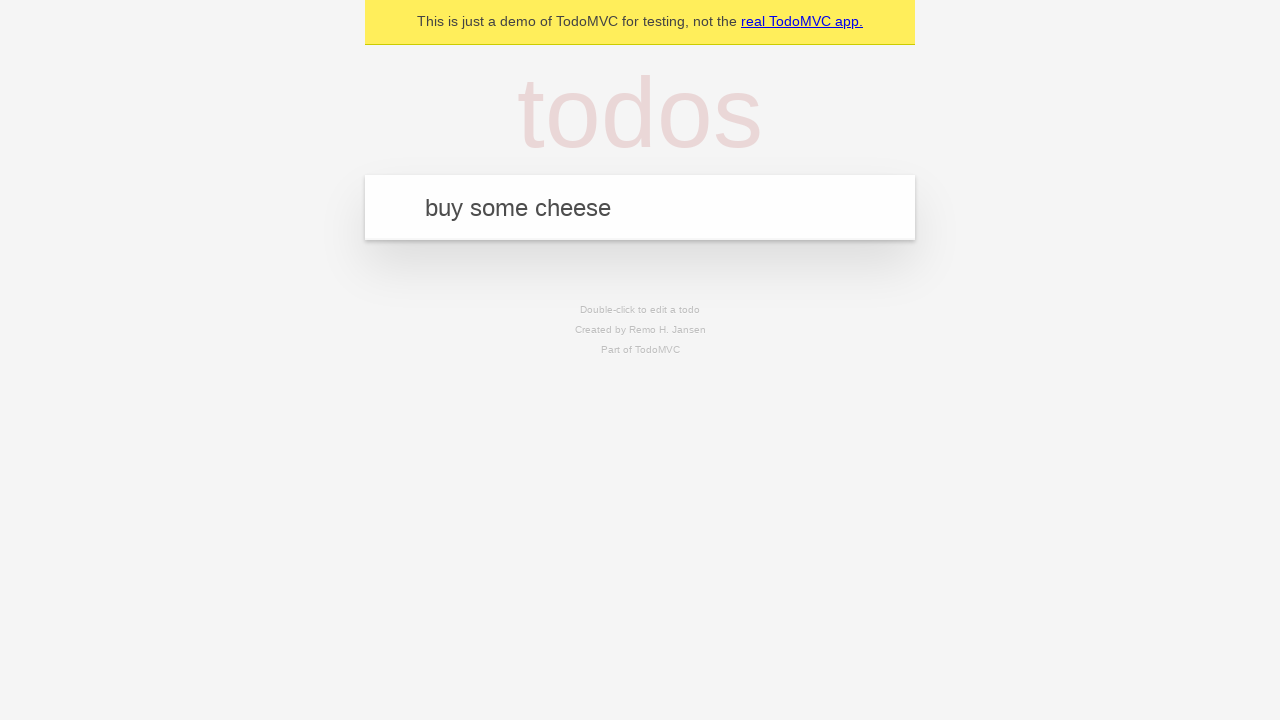

Pressed Enter to create first todo item on internal:attr=[placeholder="What needs to be done?"i]
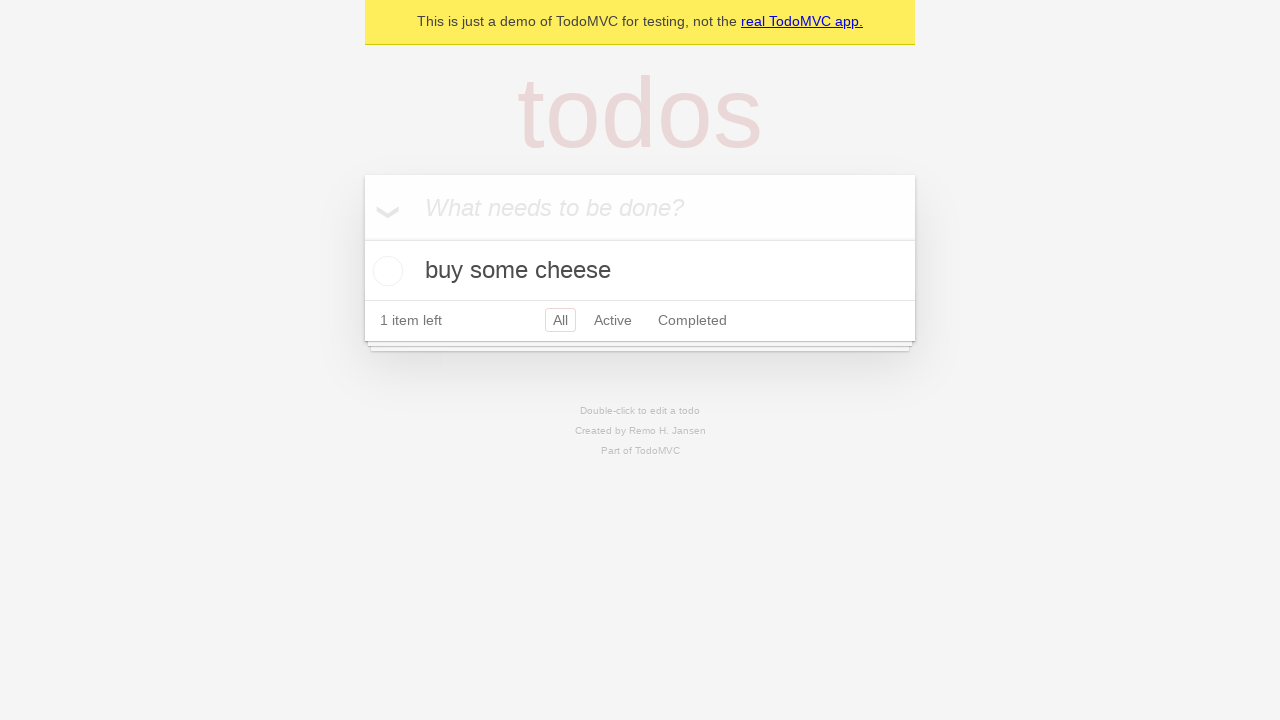

Filled todo input with 'feed the cat' on internal:attr=[placeholder="What needs to be done?"i]
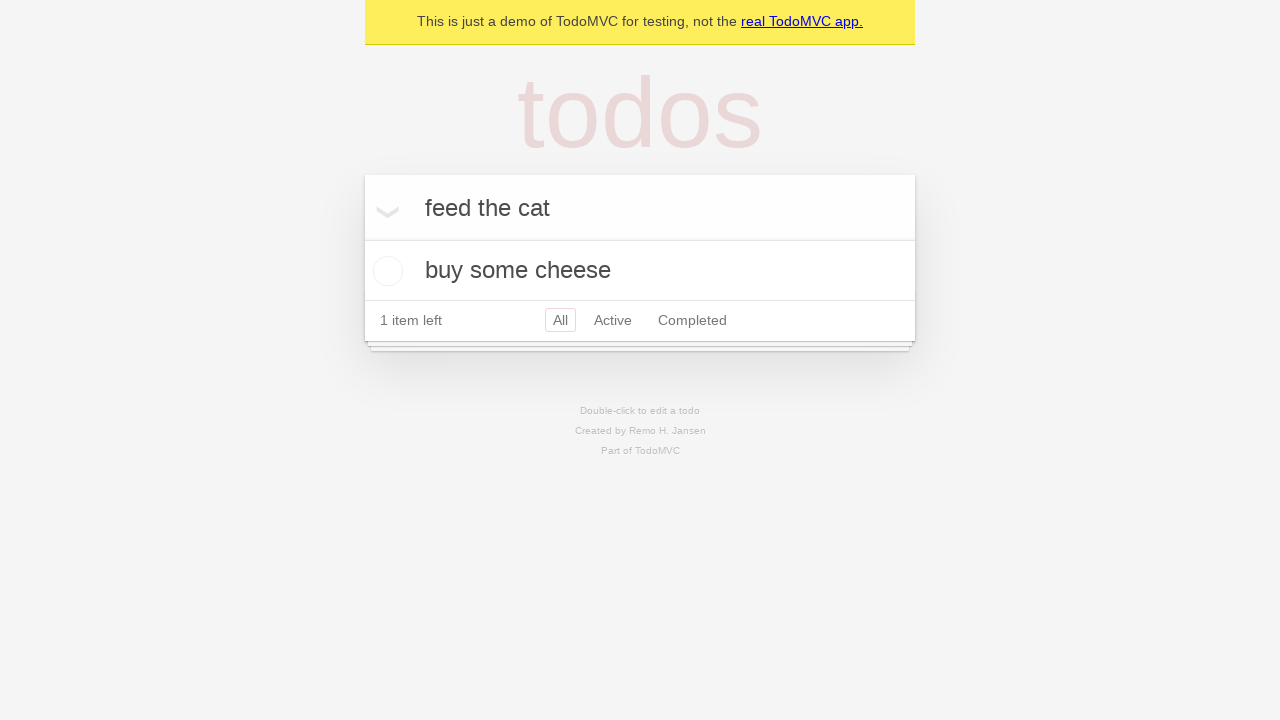

Pressed Enter to create second todo item on internal:attr=[placeholder="What needs to be done?"i]
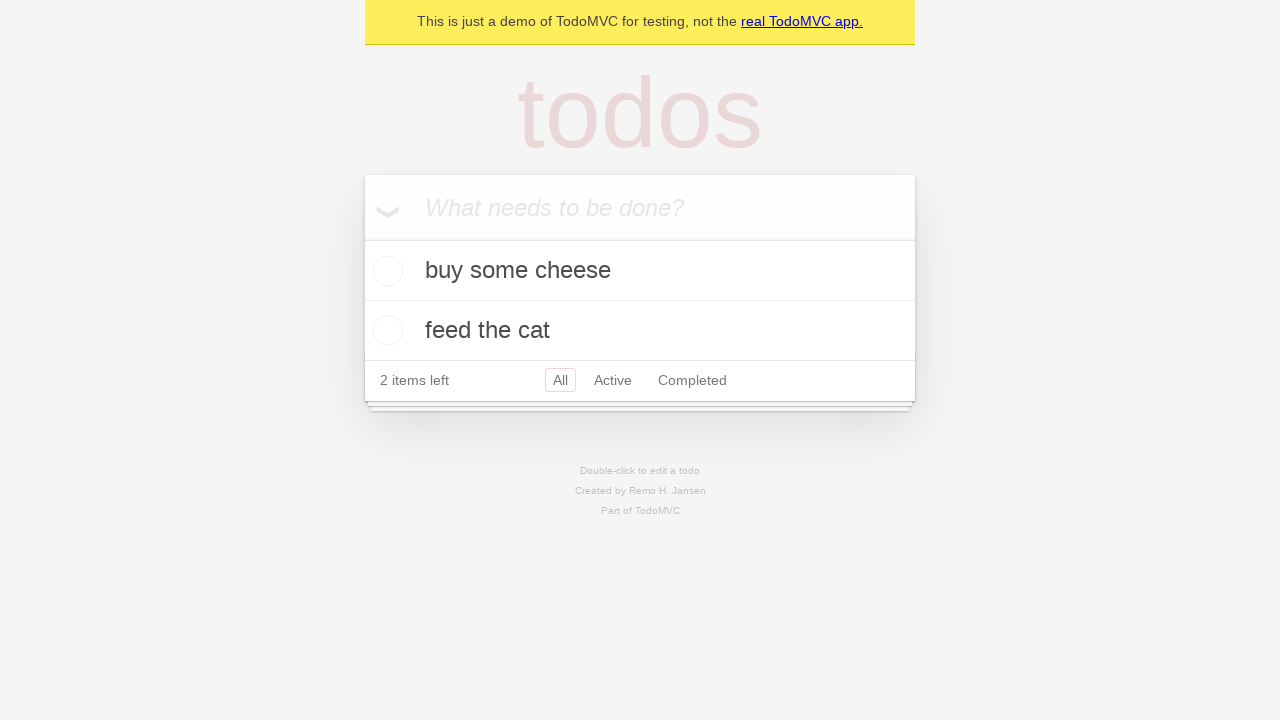

Filled todo input with 'book a doctors appointment' on internal:attr=[placeholder="What needs to be done?"i]
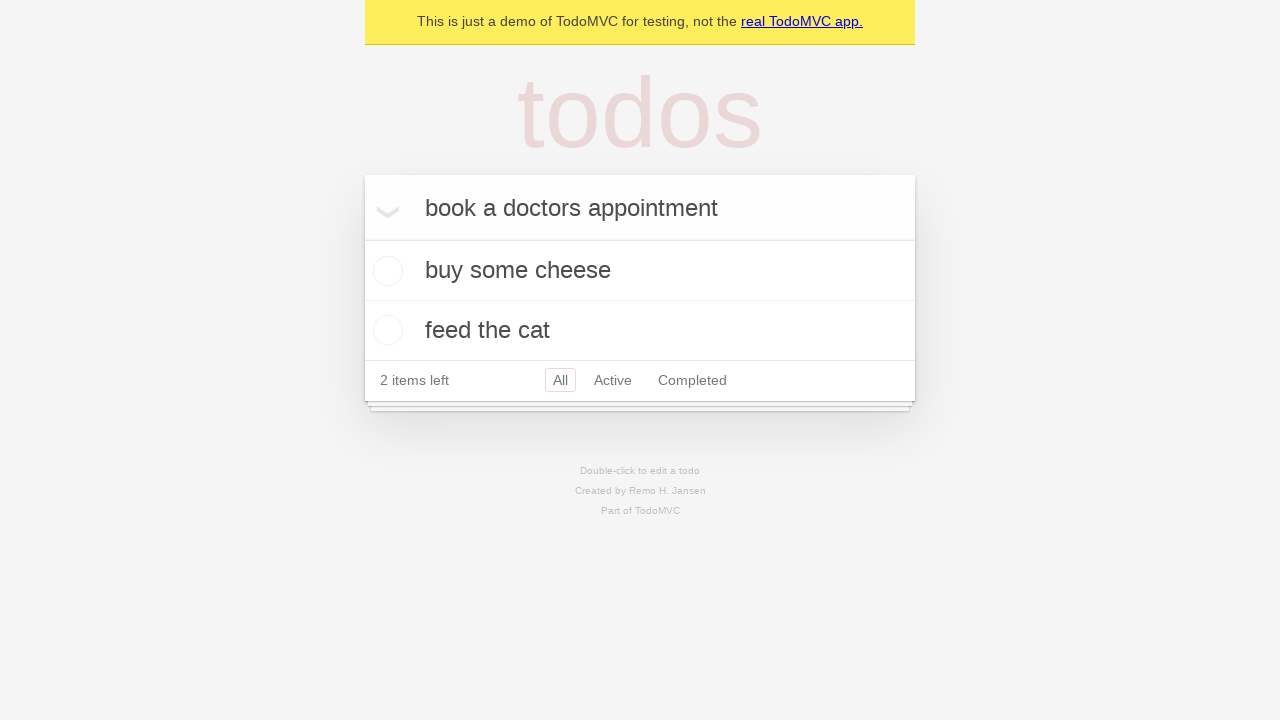

Pressed Enter to create third todo item on internal:attr=[placeholder="What needs to be done?"i]
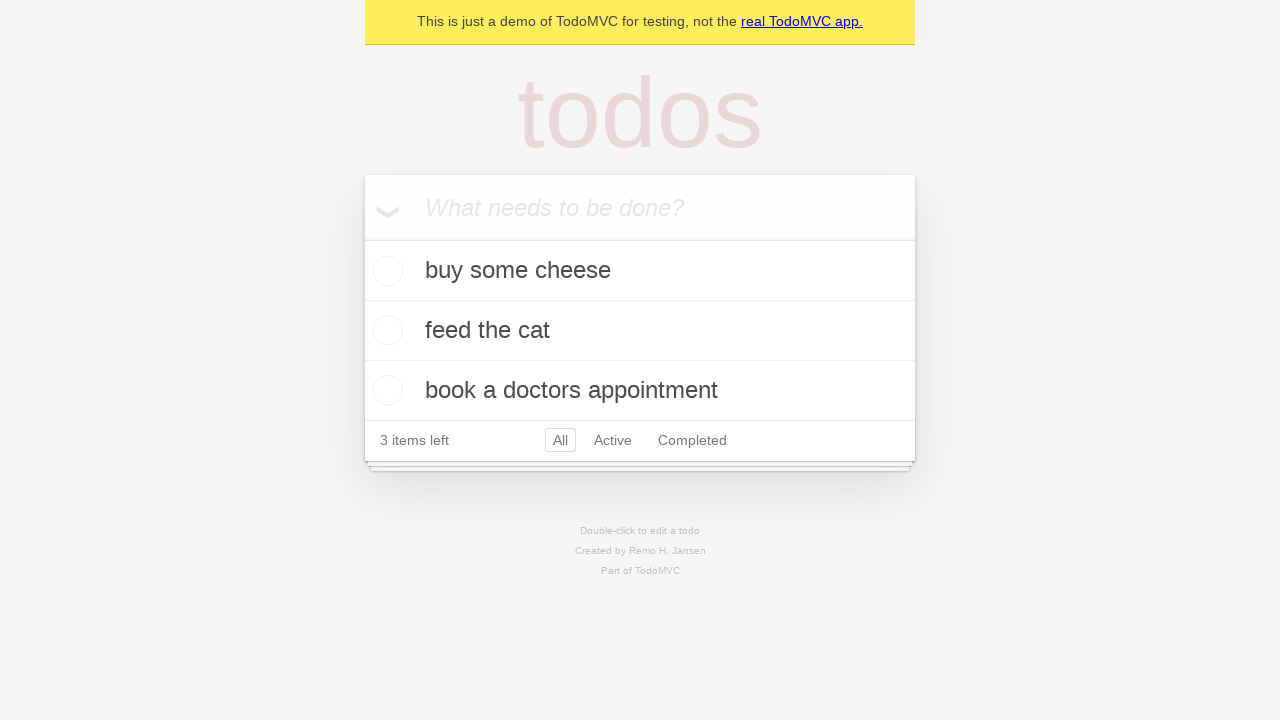

Double-clicked second todo item to enter edit mode at (640, 331) on internal:testid=[data-testid="todo-item"s] >> nth=1
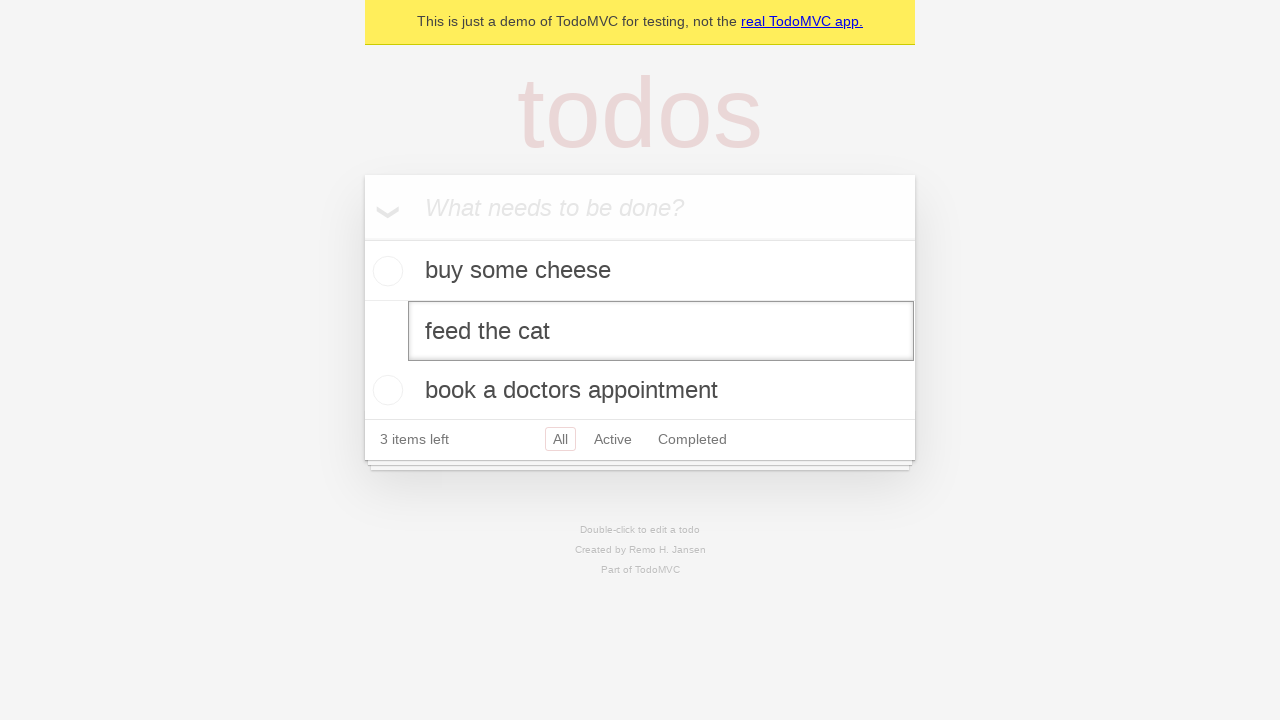

Filled edit textbox with new text 'buy some sausages' on internal:testid=[data-testid="todo-item"s] >> nth=1 >> internal:role=textbox[nam
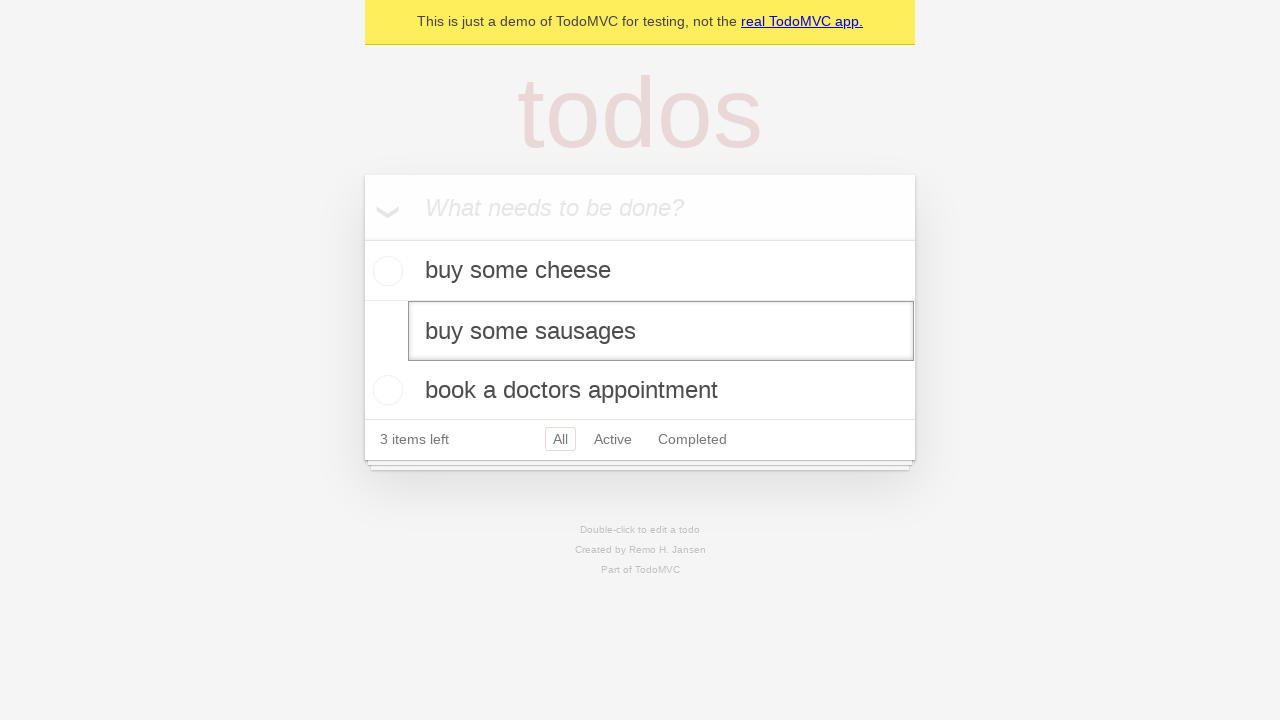

Dispatched blur event to save edit on input field
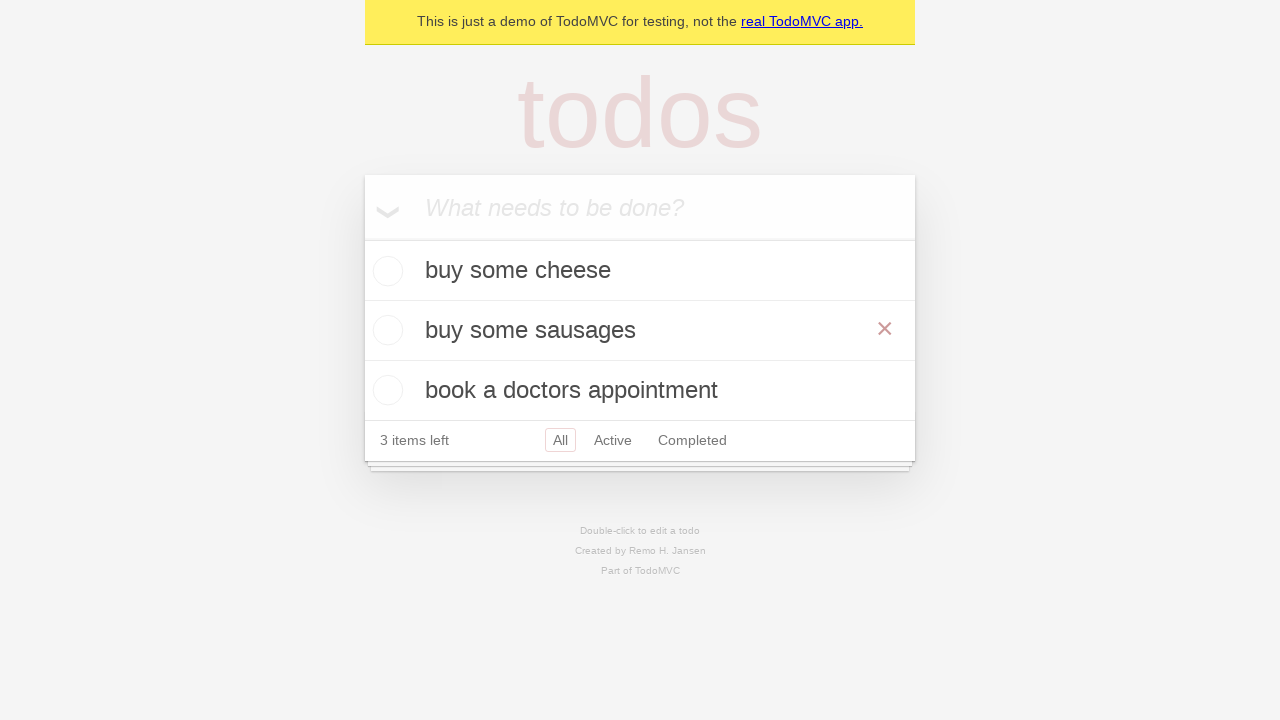

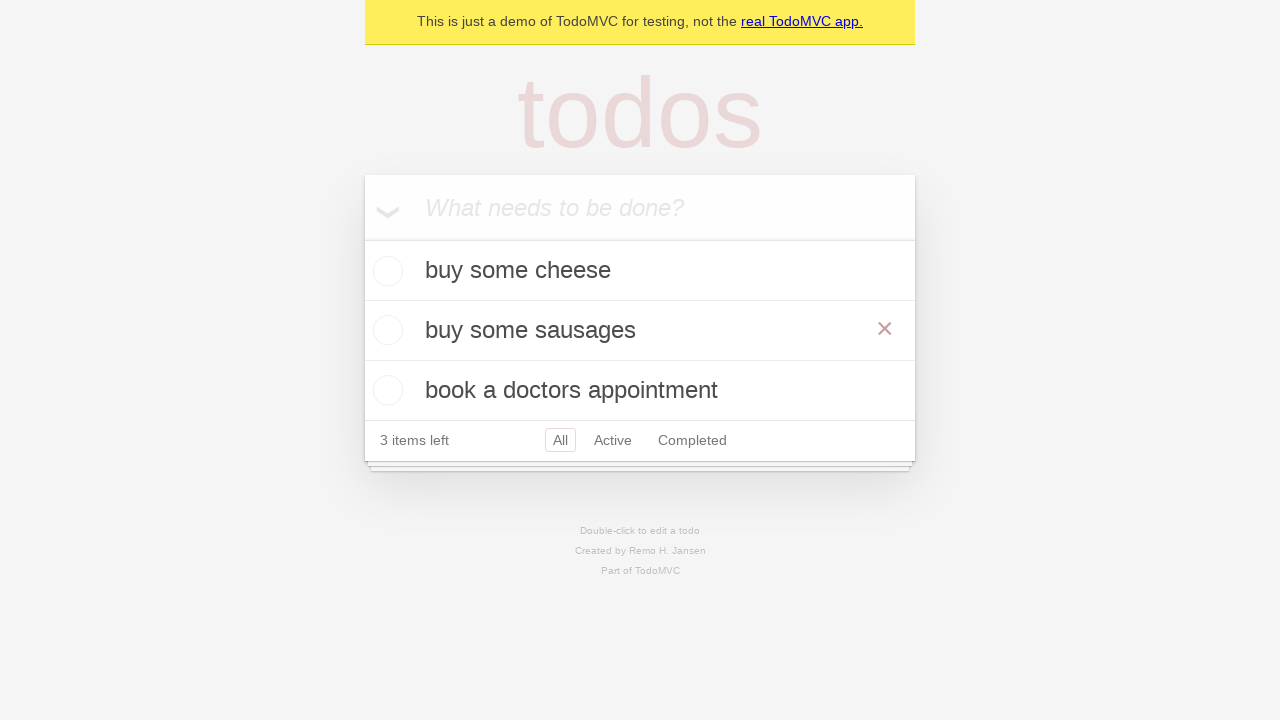